Navigates to a webpage and verifies that link elements are present on the page by locating all anchor tags.

Starting URL: https://www.theworldsworstwebsiteever.com/

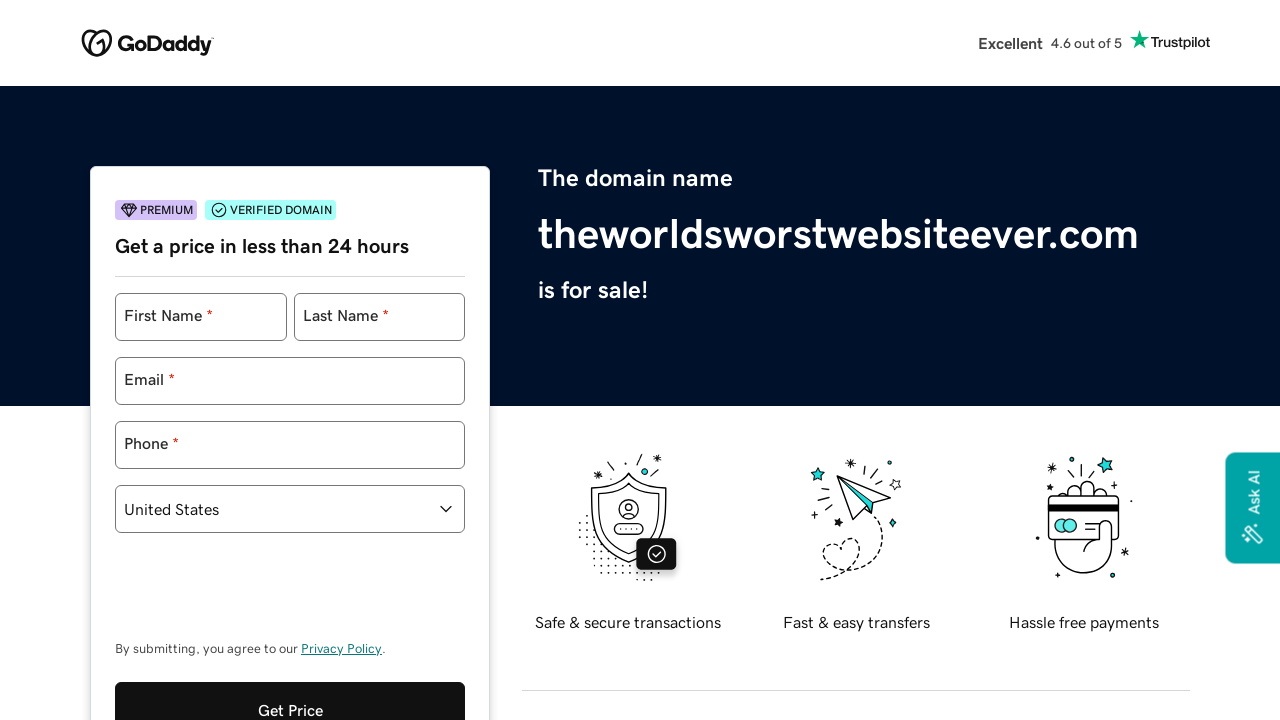

Navigated to https://www.theworldsworstwebsiteever.com/
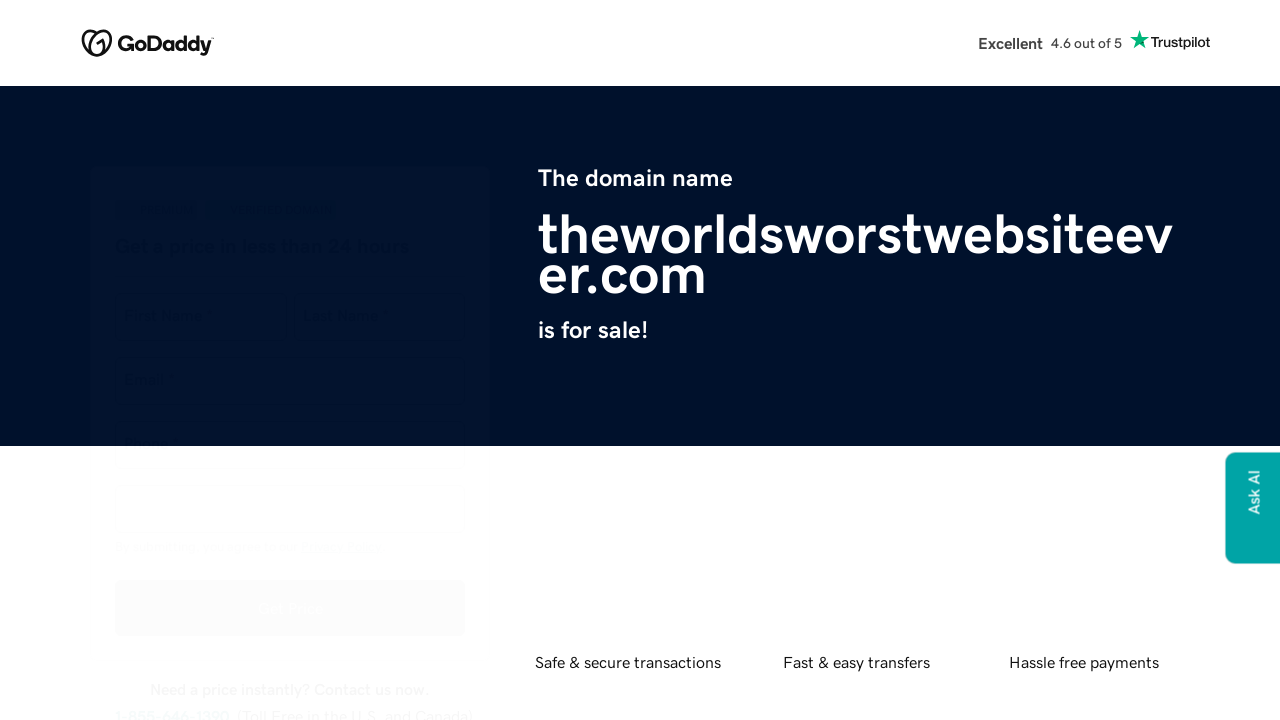

Page fully loaded (domcontentloaded)
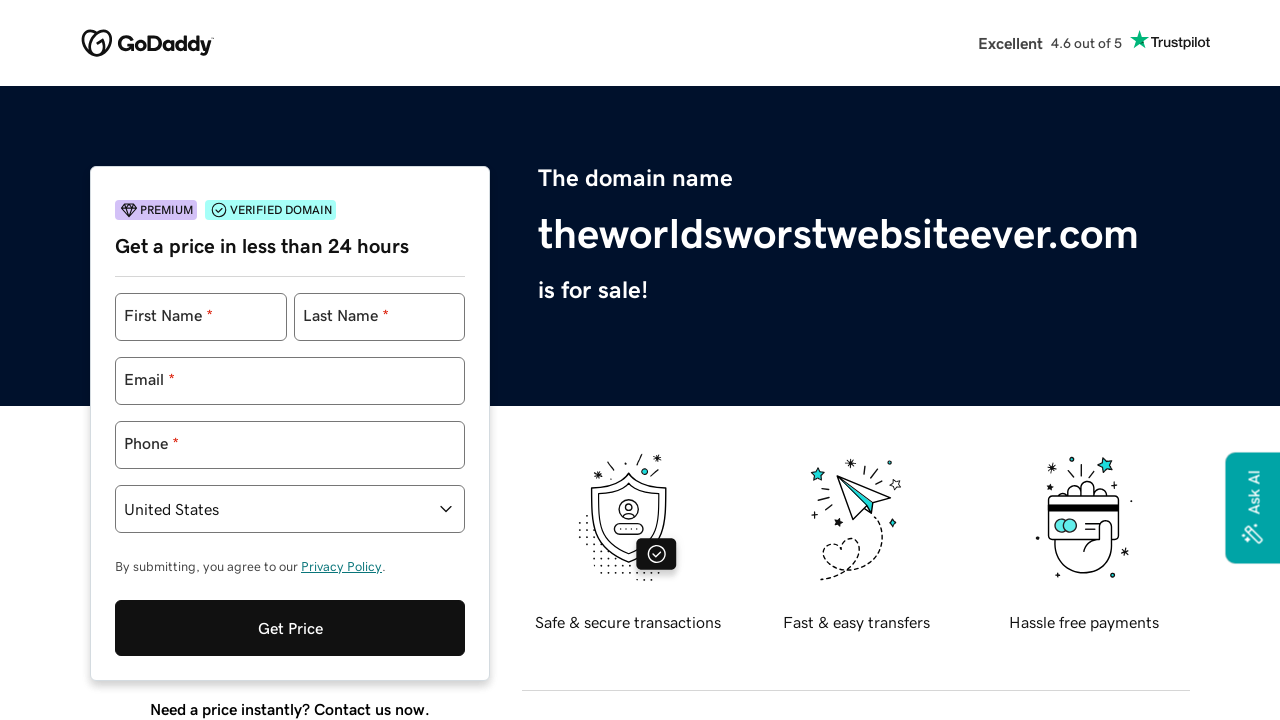

Located all anchor tags on the page - found 4 links
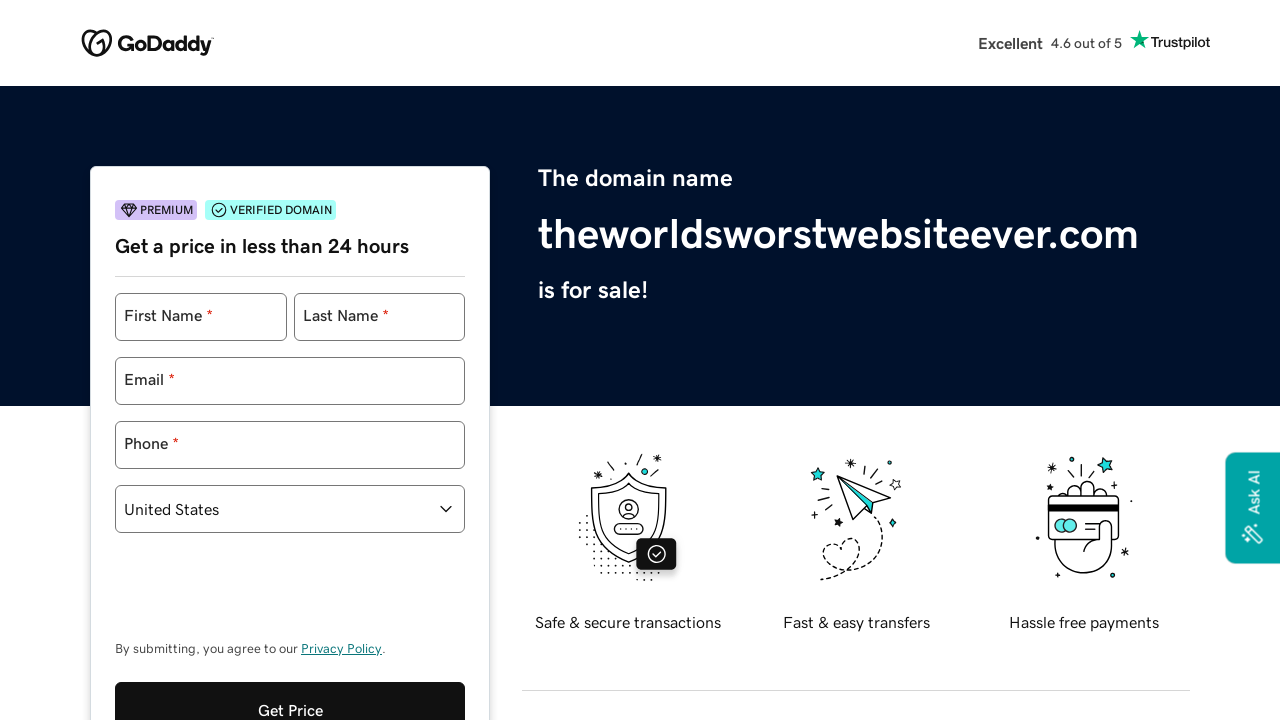

Verified that link elements are present on the page
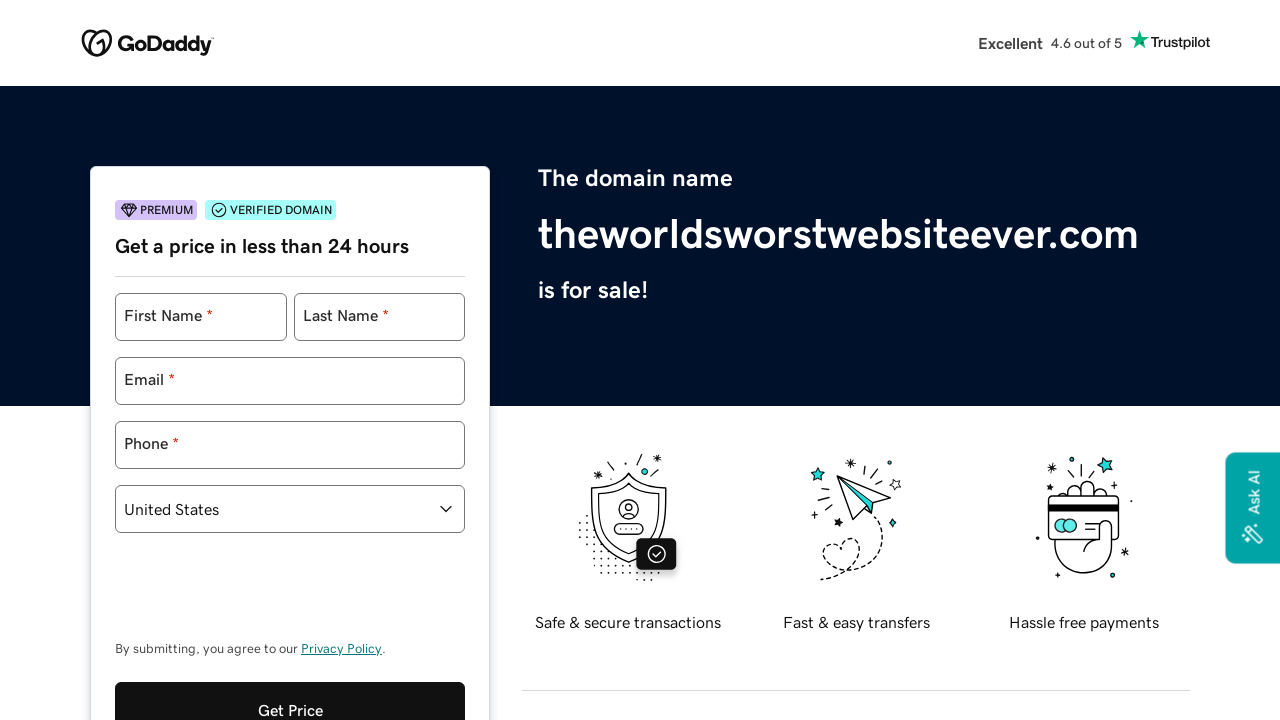

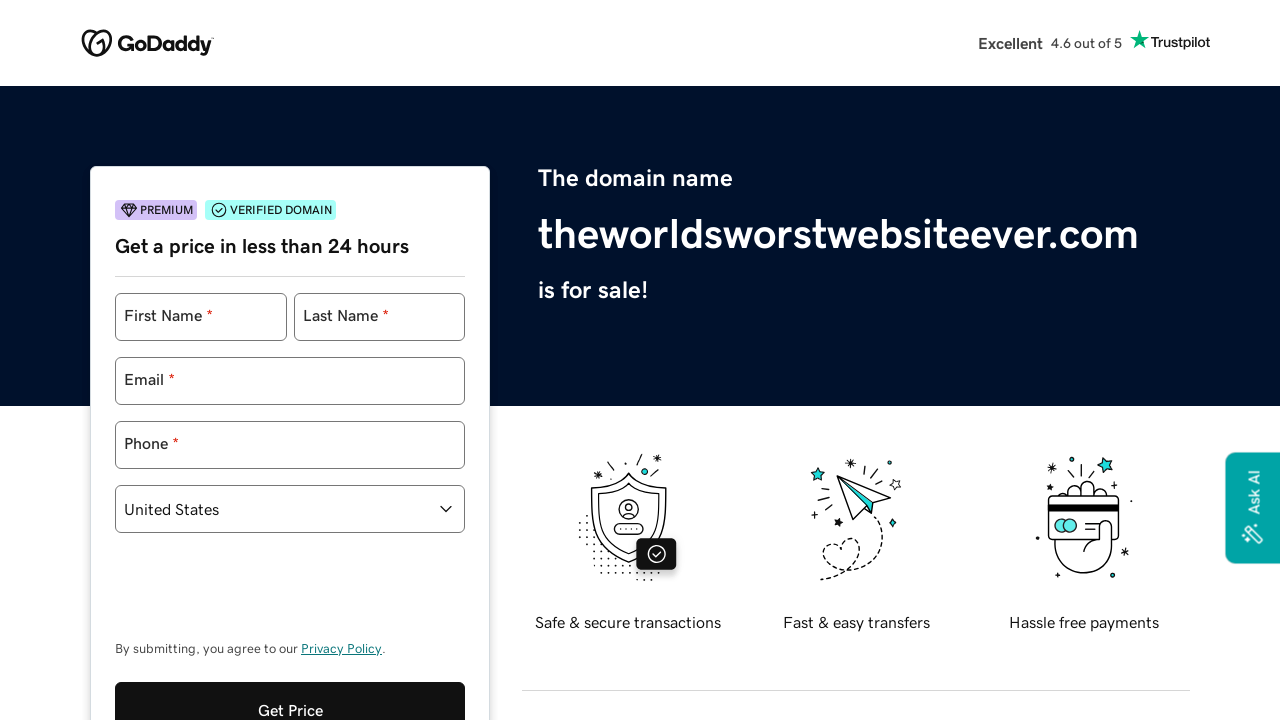